Tests alert handling functionality by entering a name, triggering an alert and accepting it, then triggering a confirm dialog and dismissing it

Starting URL: https://rahulshettyacademy.com/AutomationPractice/

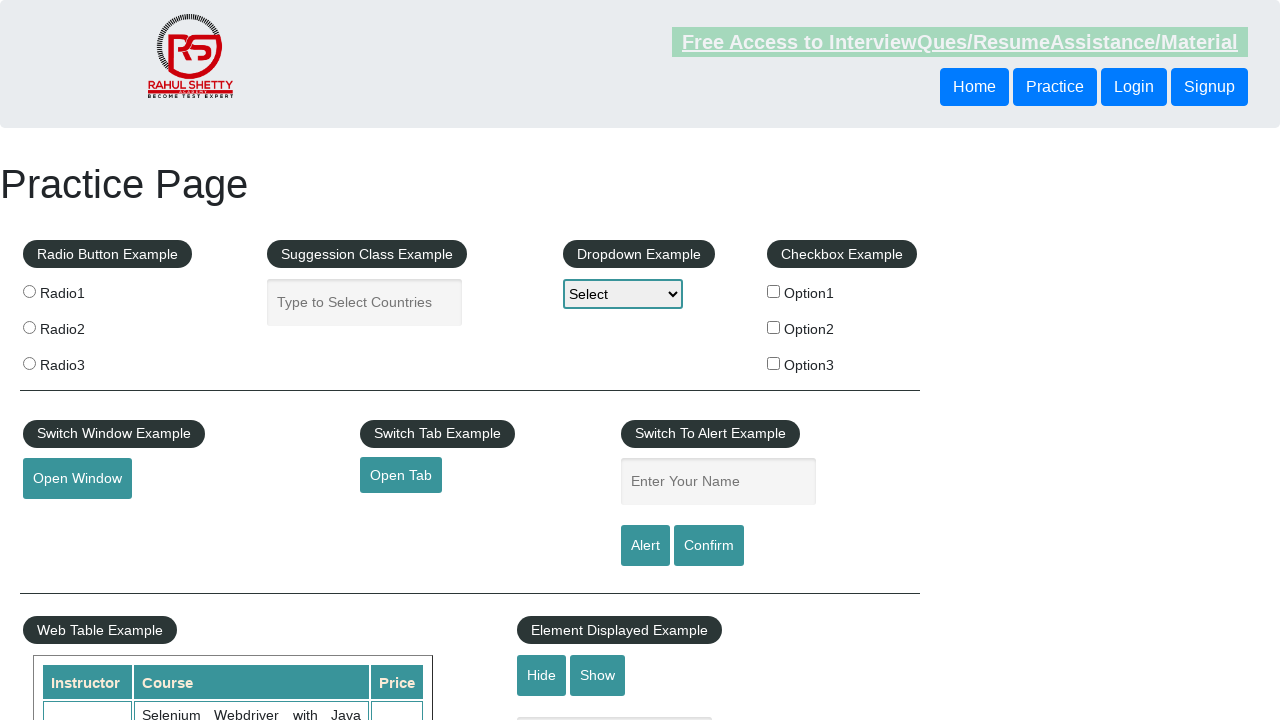

Filled name field with 'Karim' on #name
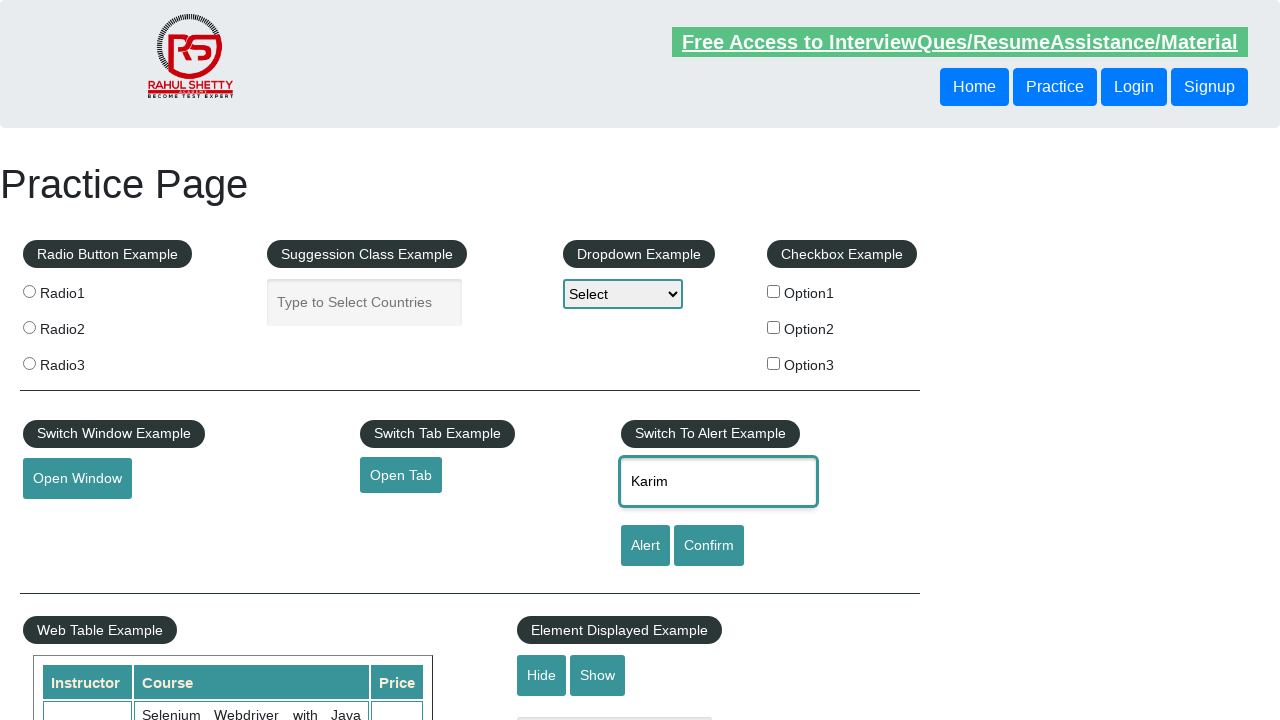

Set up dialog handler to accept alert
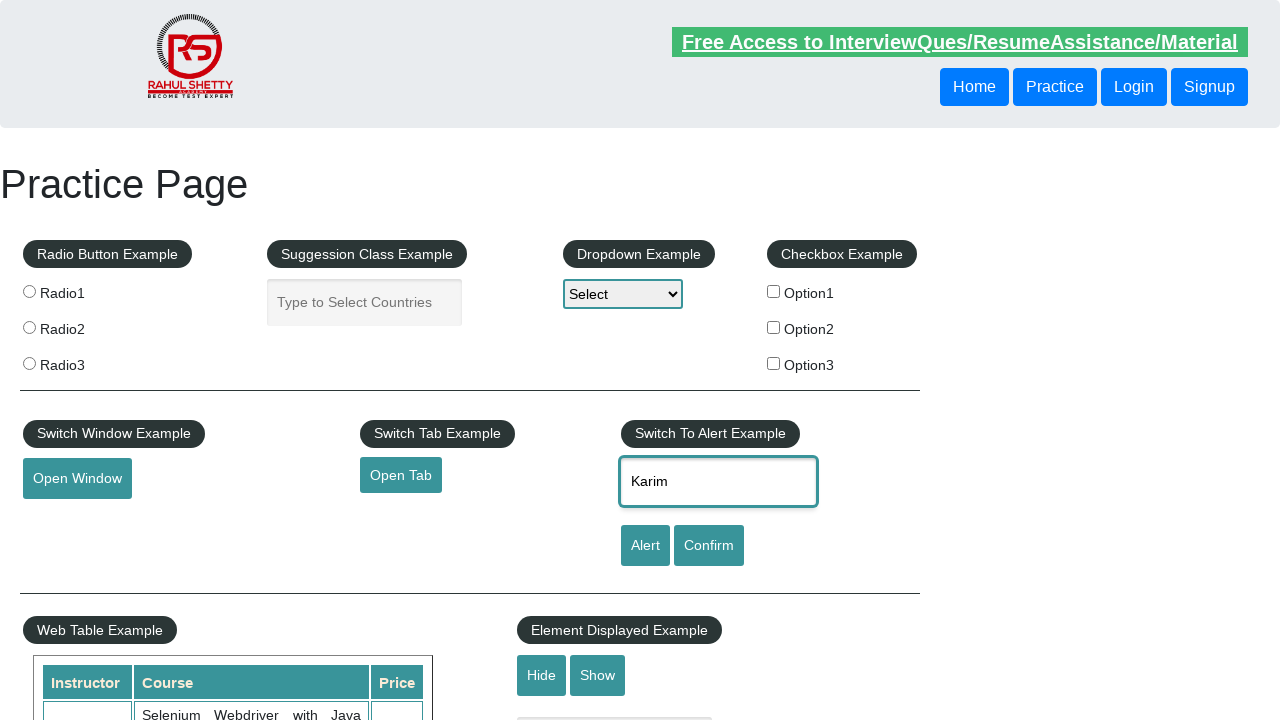

Clicked alert button to trigger alert at (645, 546) on [id='alertbtn']
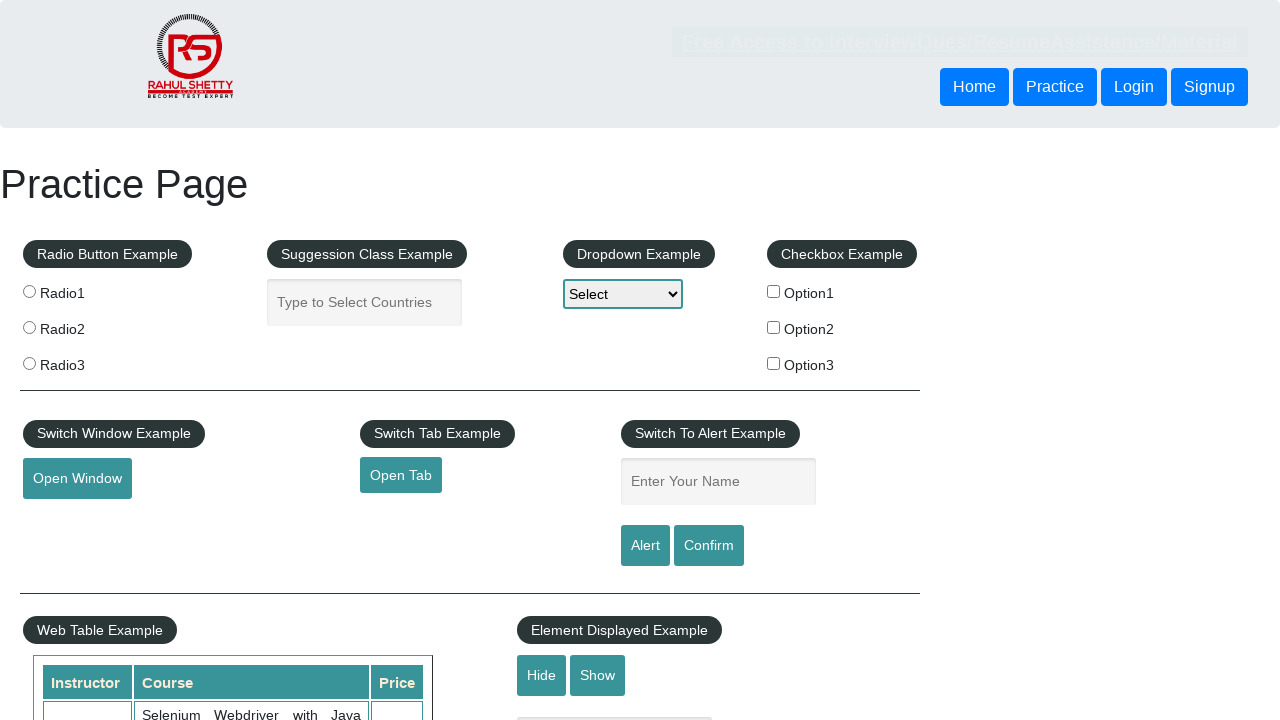

Set up dialog handler to dismiss confirm dialog
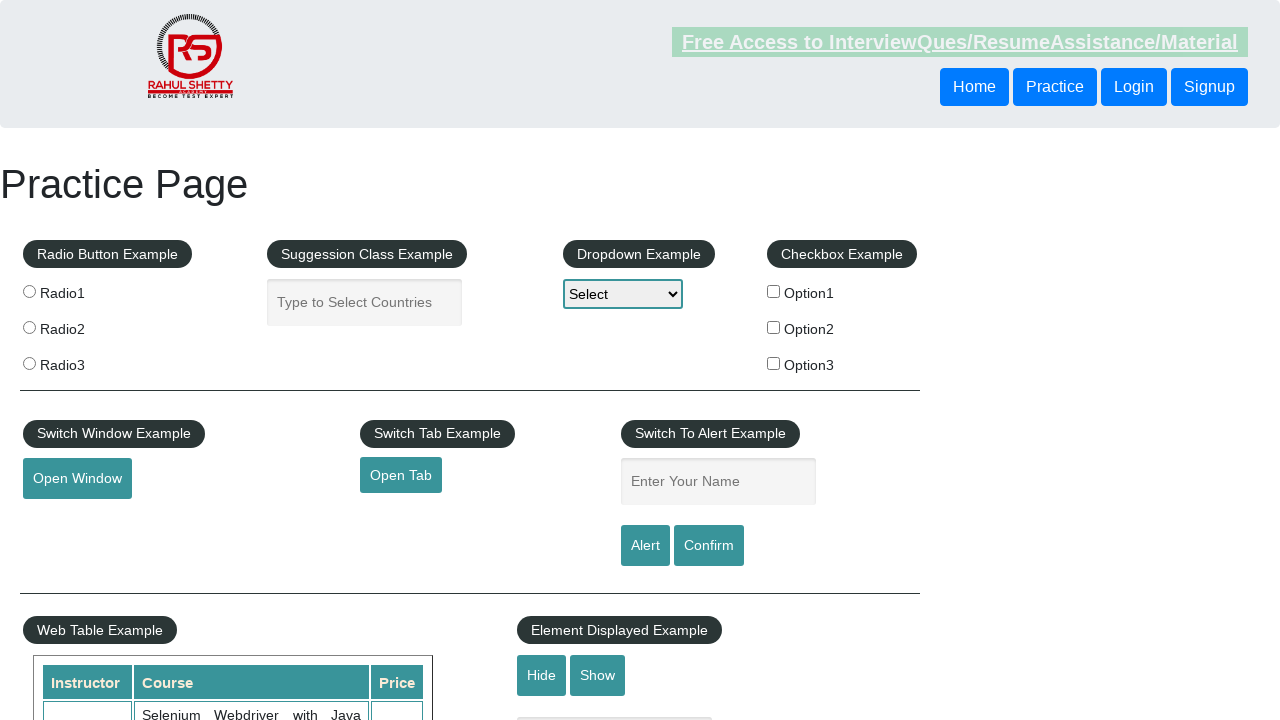

Clicked confirm button to trigger confirm dialog at (709, 546) on #confirmbtn
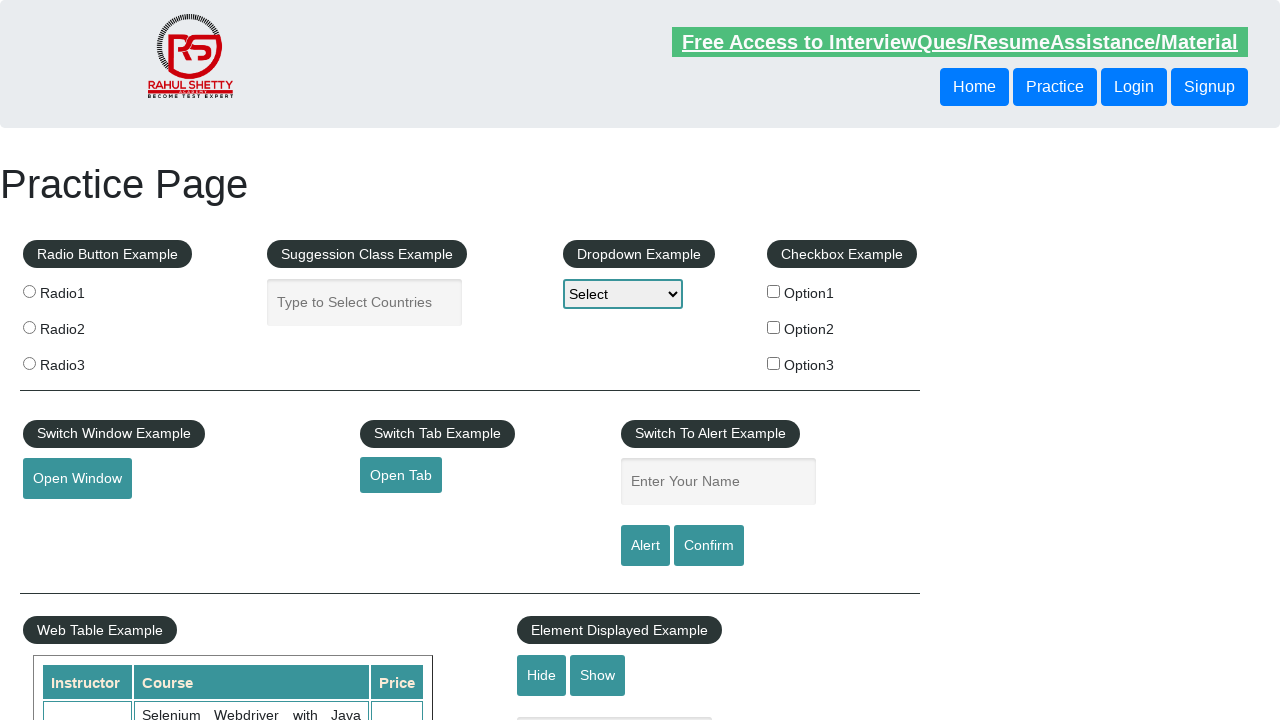

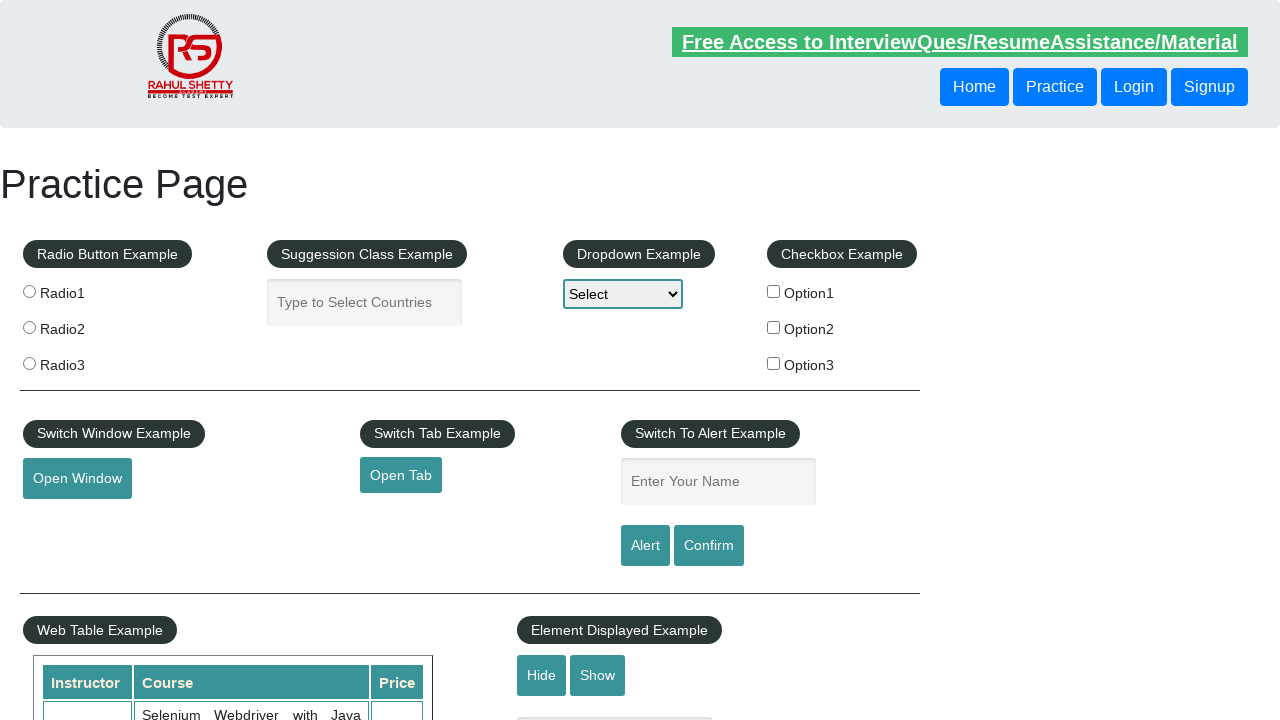